Tests web table editing functionality by clicking the edit button for the first record and submitting the form

Starting URL: https://demoqa.com/webtables

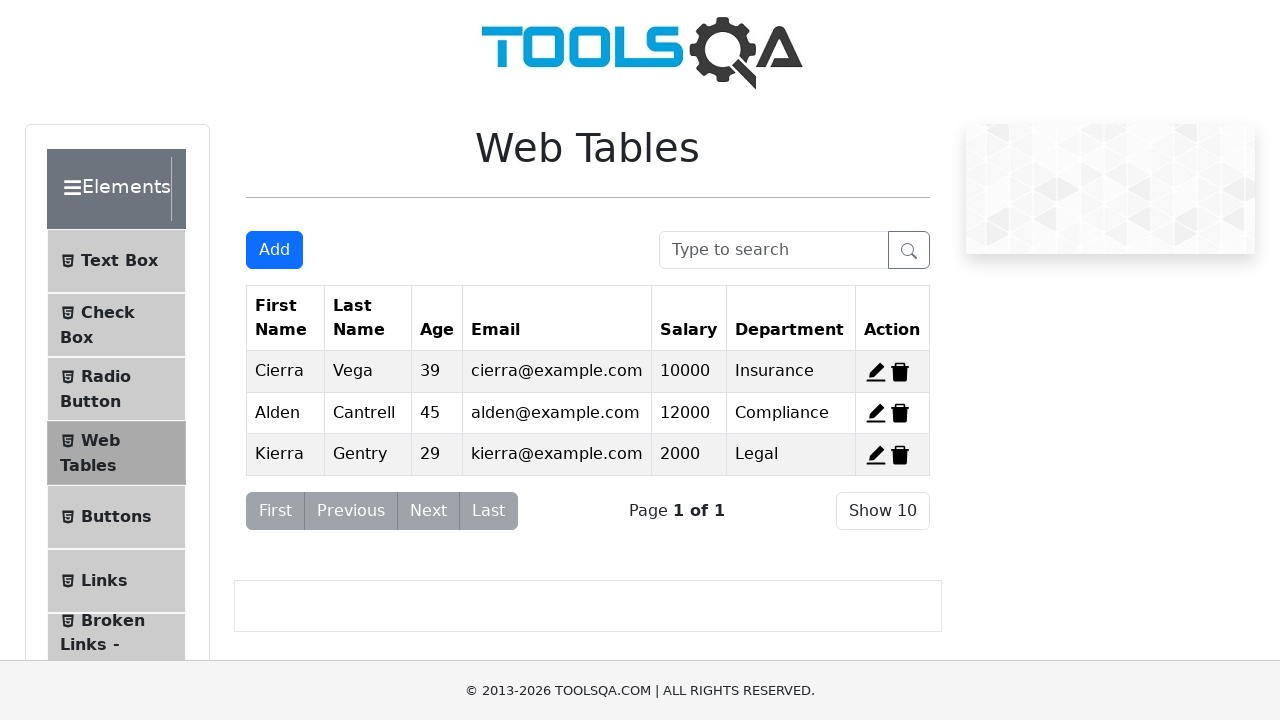

Clicked edit button for the first record in web table at (876, 372) on xpath=//span[@id='edit-record-1']//*[@stroke='currentColor']
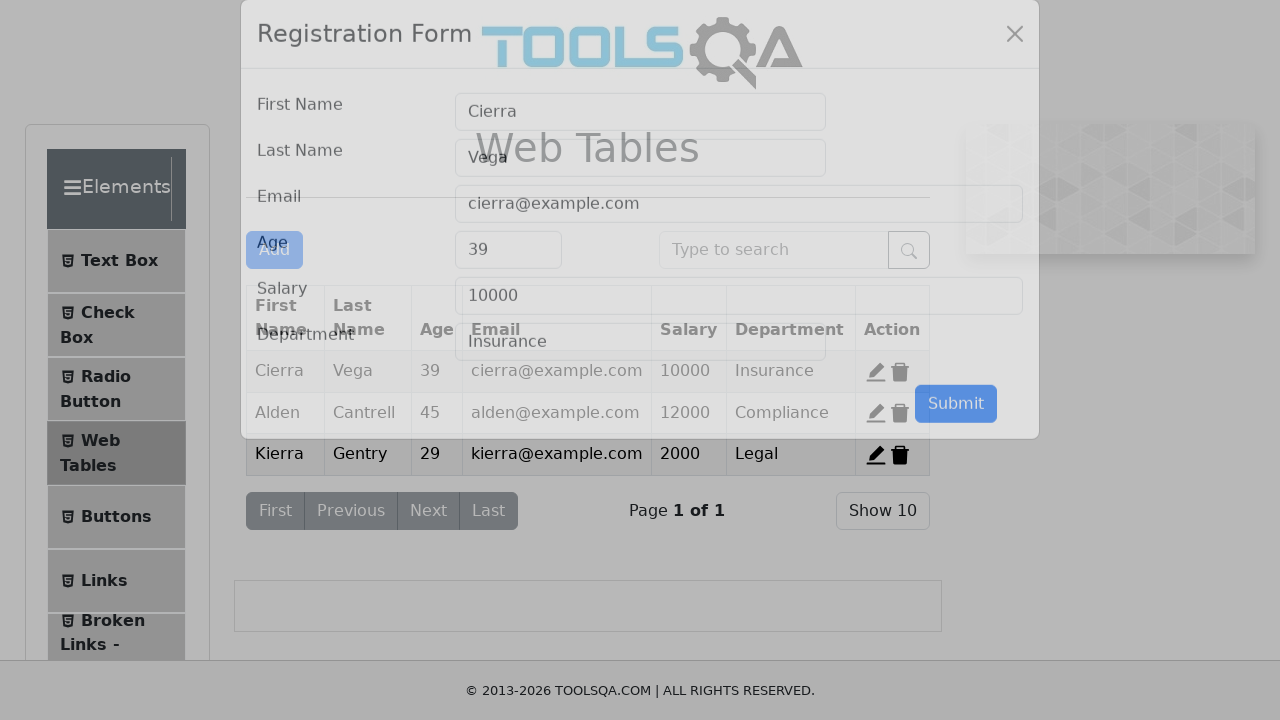

Clicked submit button to save form changes at (956, 433) on #submit
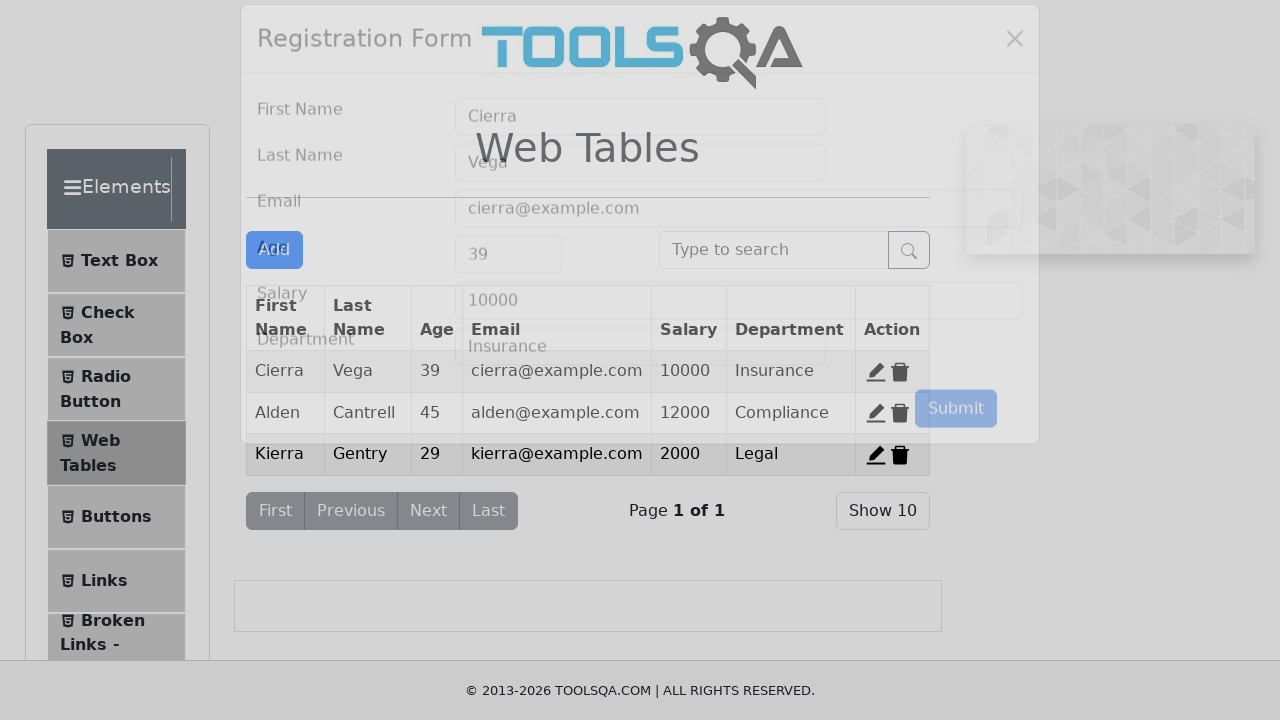

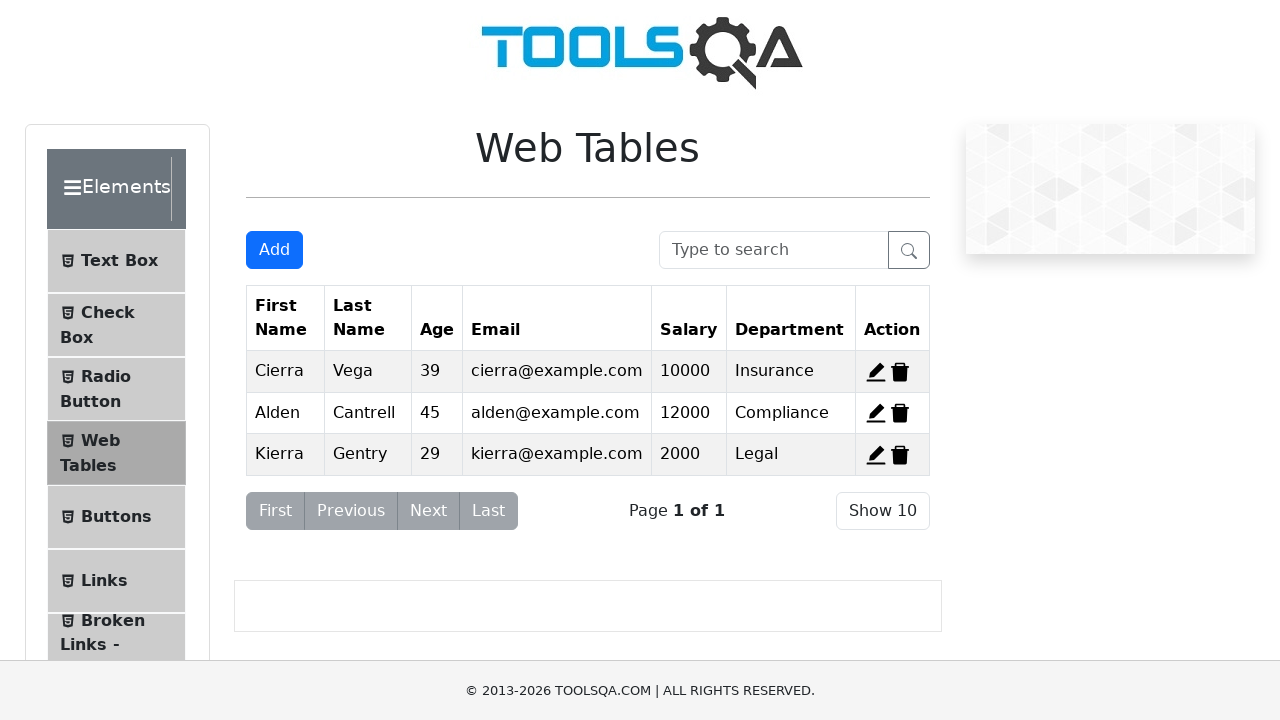